Navigates to Urban Ladder's study room furniture search results page and verifies the page loads

Starting URL: https://www.urbanladder.com/products/search?utf8=%E2%9C%93&keywords=study+room+furniture

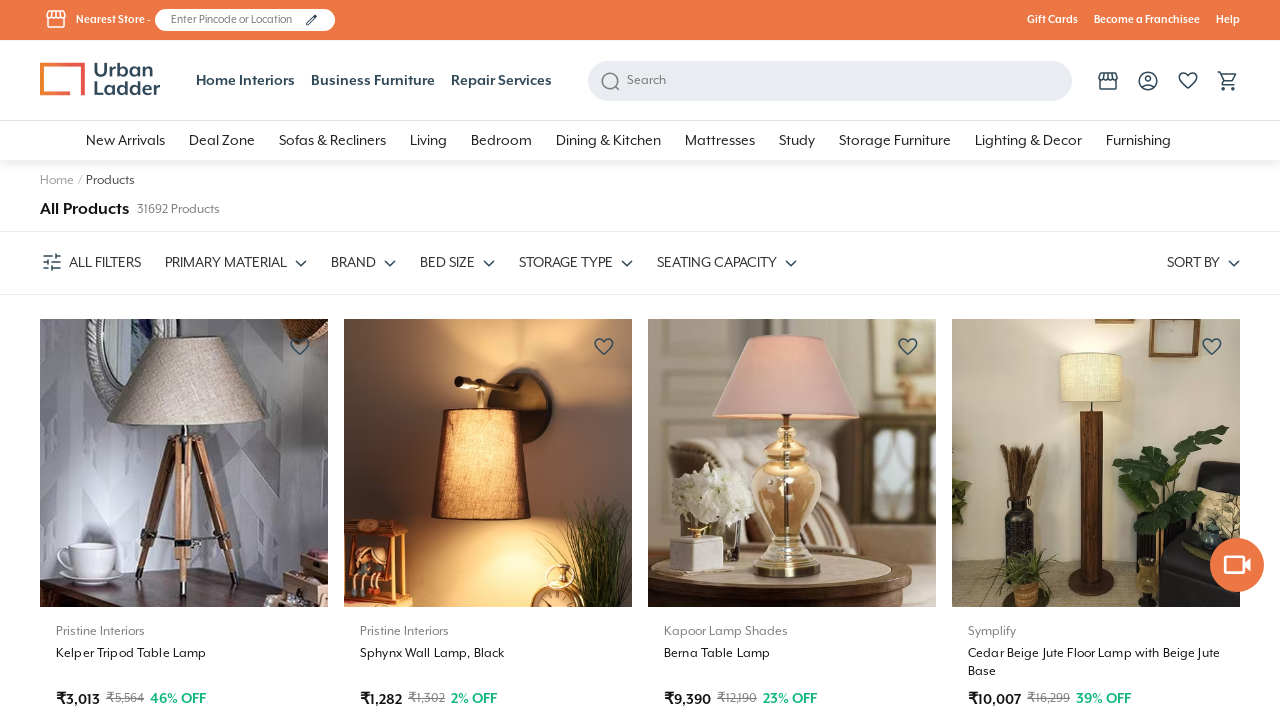

Waited for page to reach networkidle state
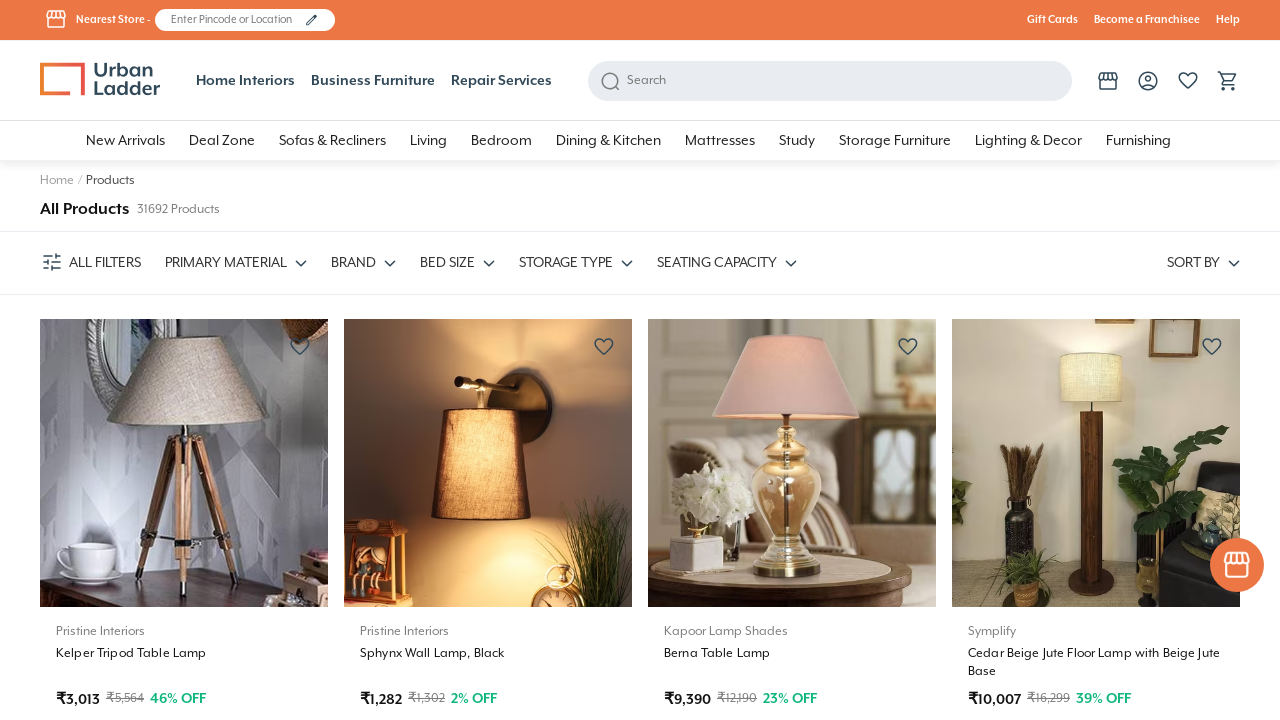

Verified body element is present on study room furniture search results page
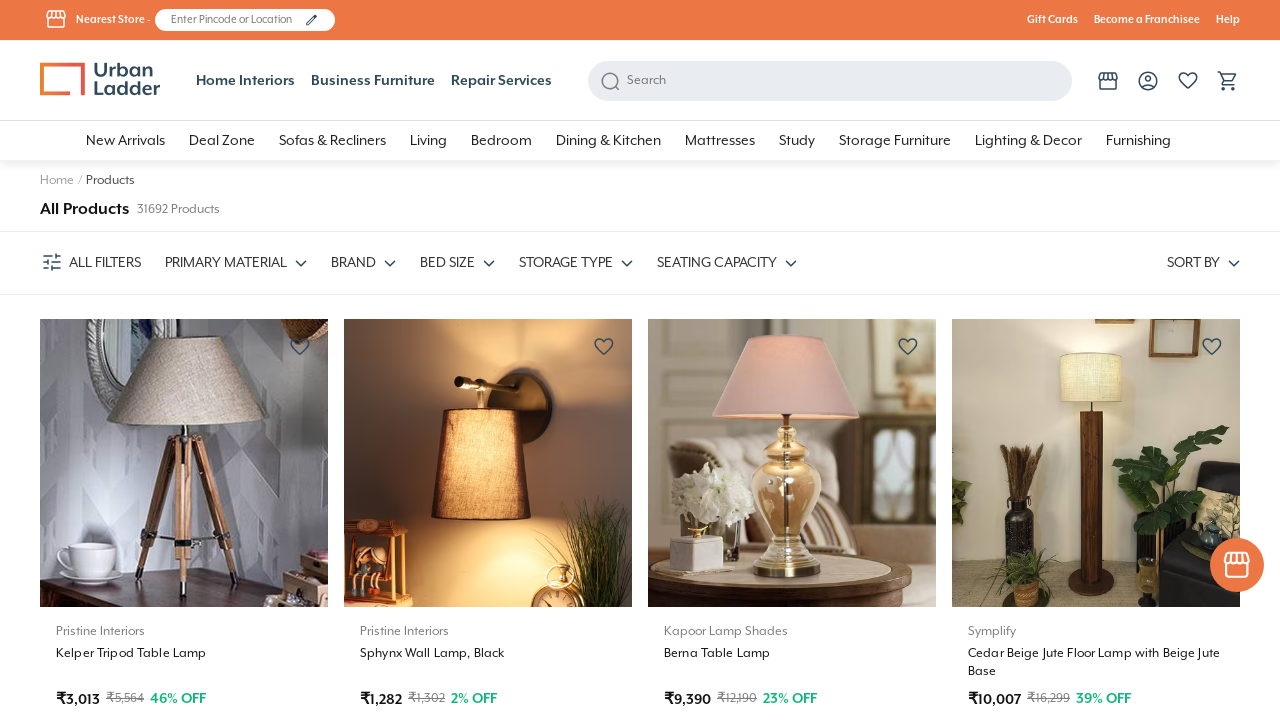

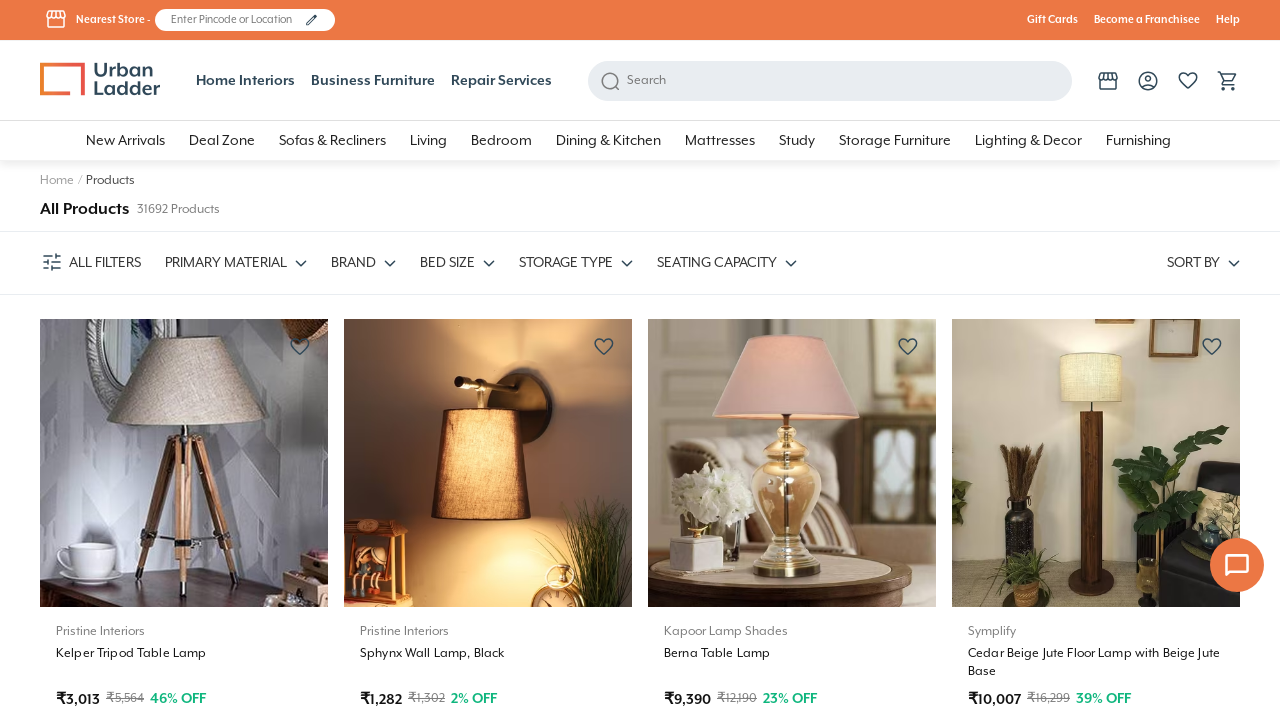